Tests revealing a hidden input field using fluent wait pattern, clicking reveal and typing into the field once it becomes interactable

Starting URL: https://www.selenium.dev/selenium/web/dynamic.html

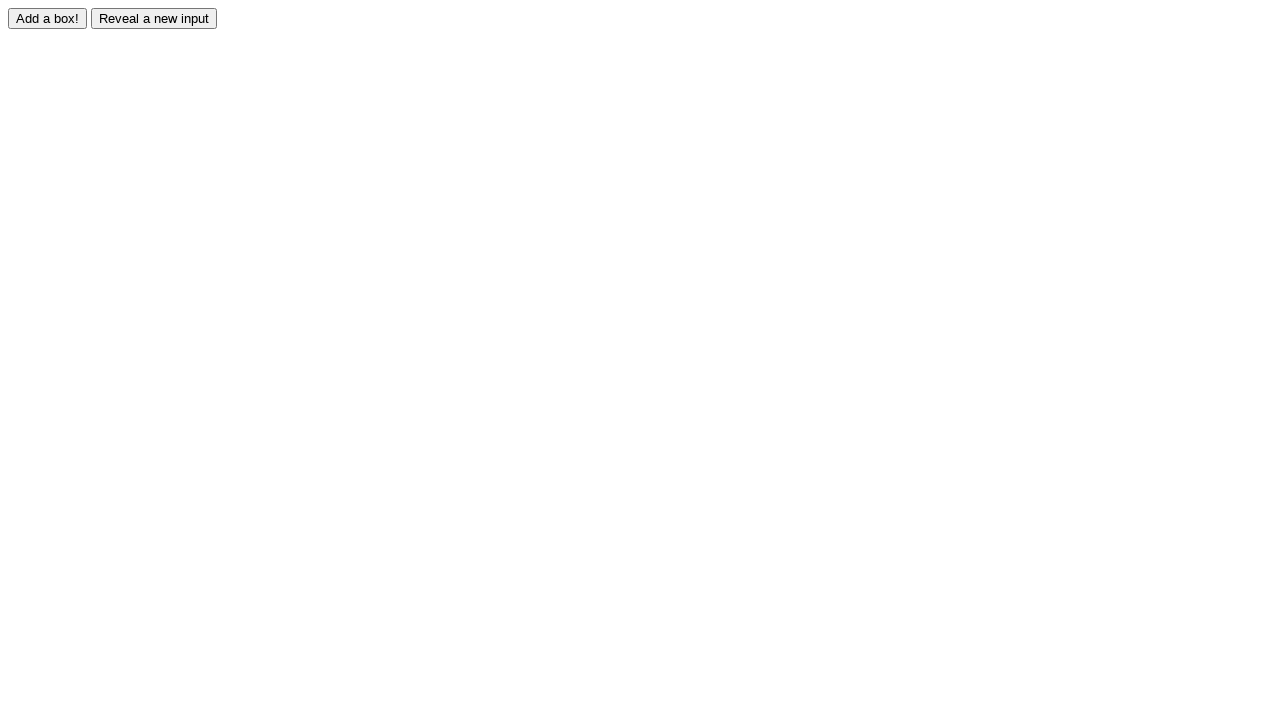

Clicked reveal button to show hidden input field at (154, 18) on #reveal
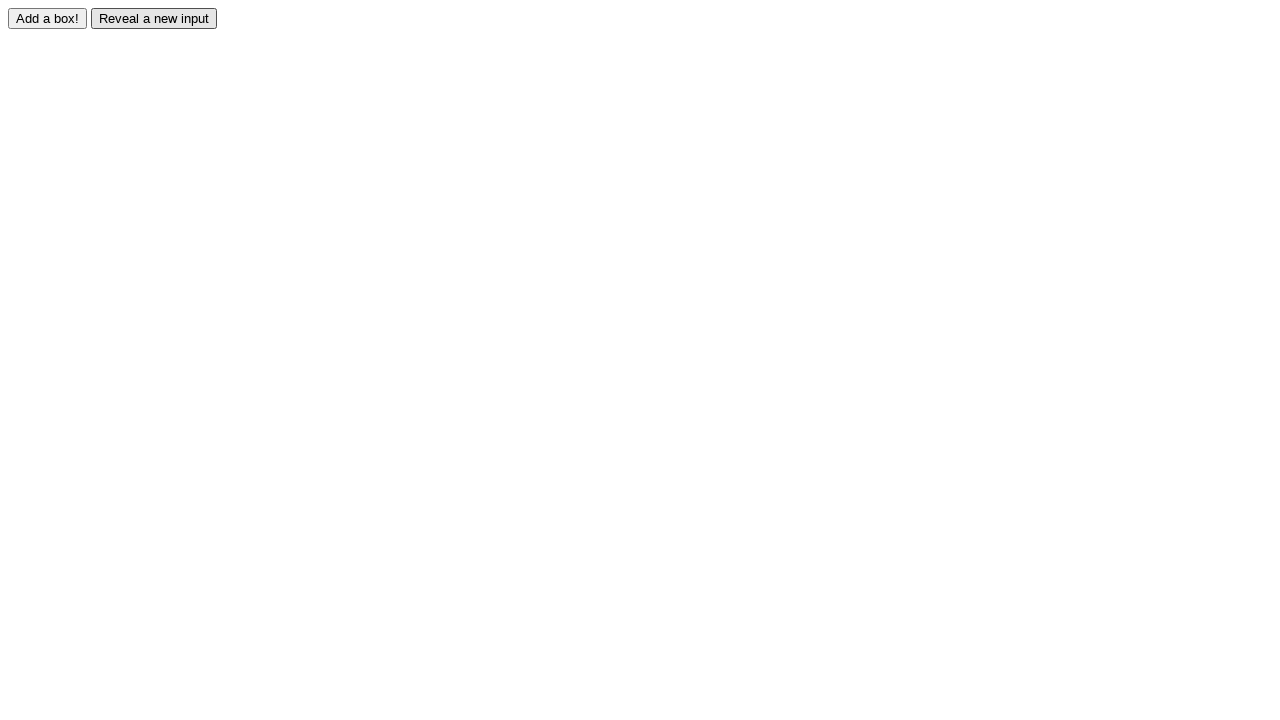

Waited for revealed input field to become visible
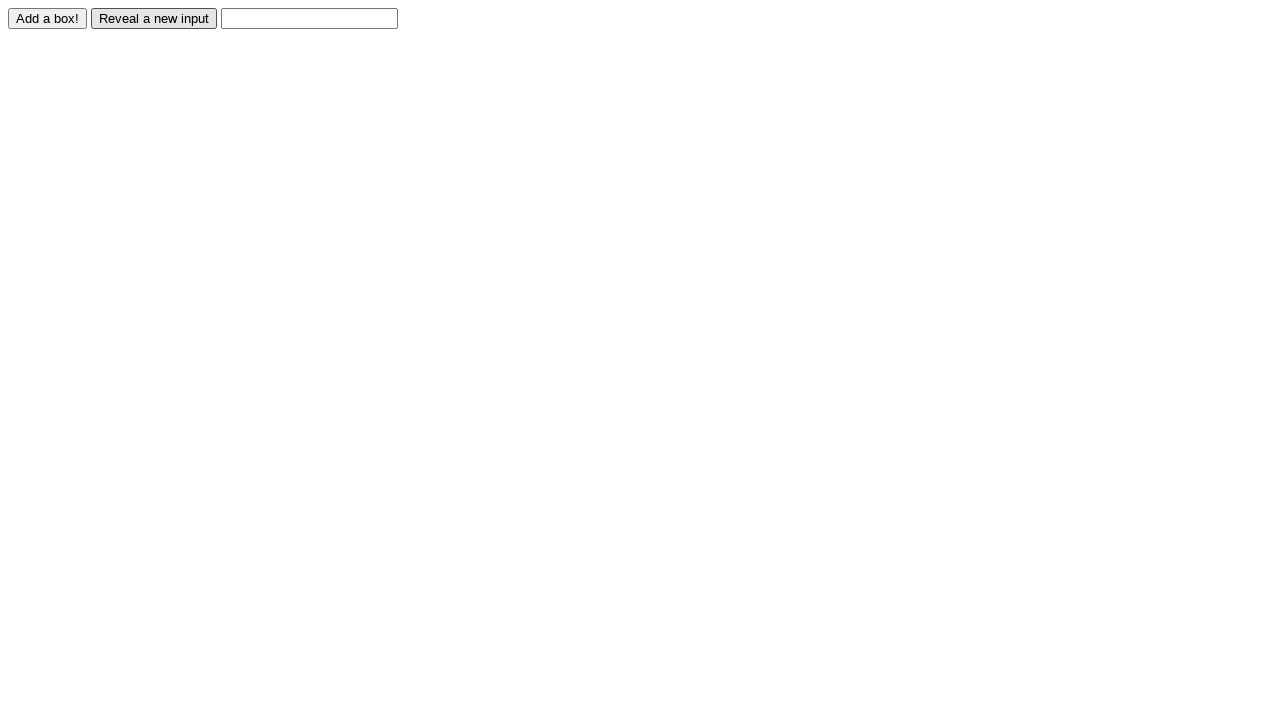

Typed 'Displayed' into the revealed input field on #revealed
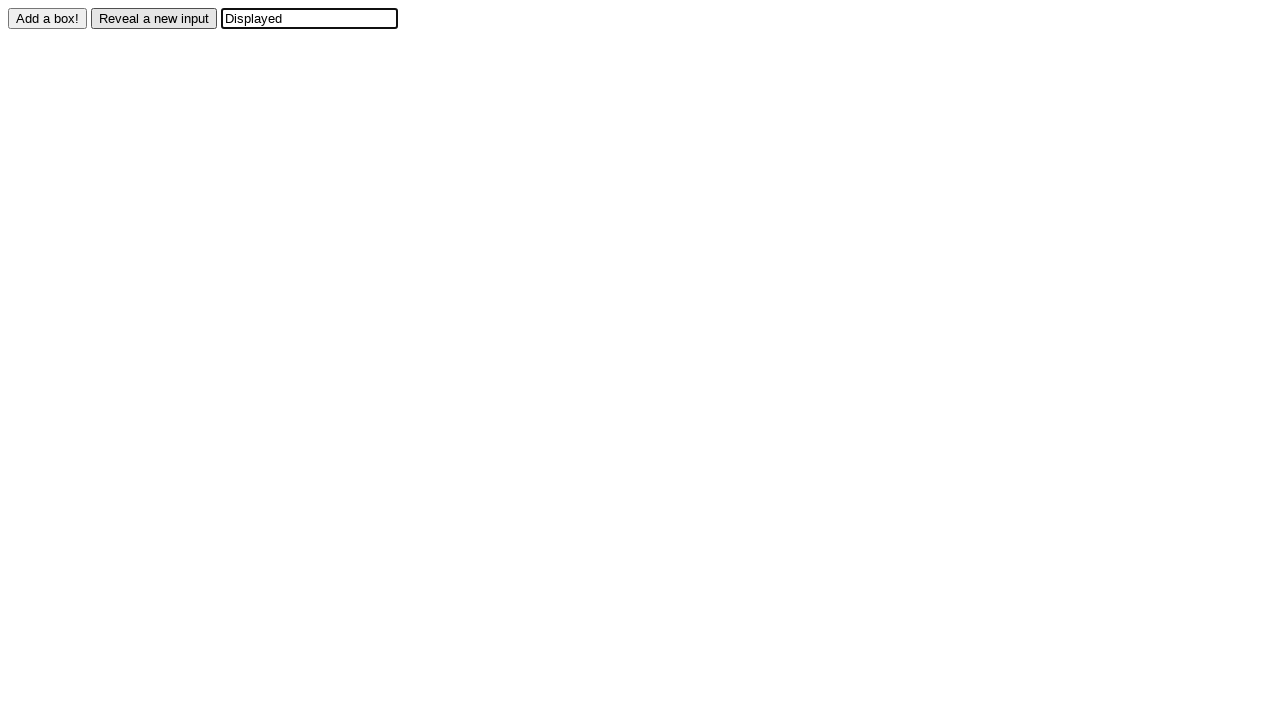

Verified input field value equals 'Displayed'
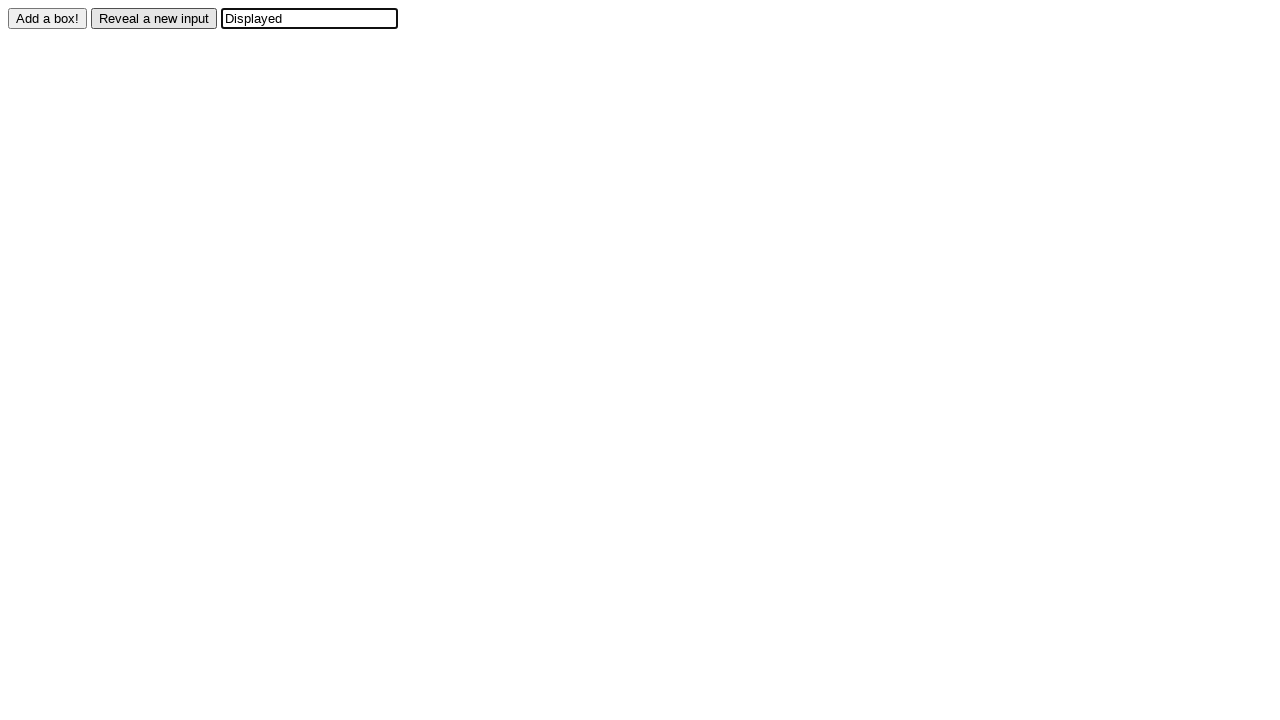

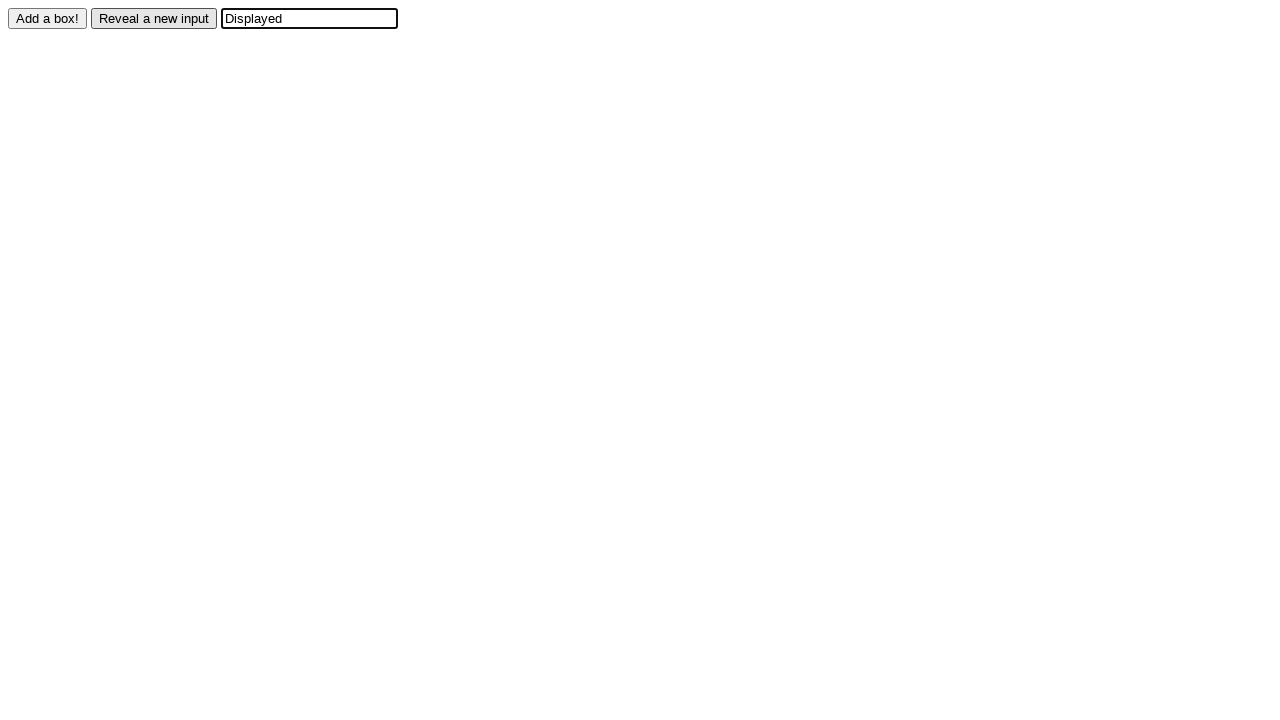